Tests different types of JavaScript alerts (simple, confirmation, and prompt) by triggering them and interacting with accept, dismiss, and text input

Starting URL: https://syntaxprojects.com/javascript-alert-box-demo.php

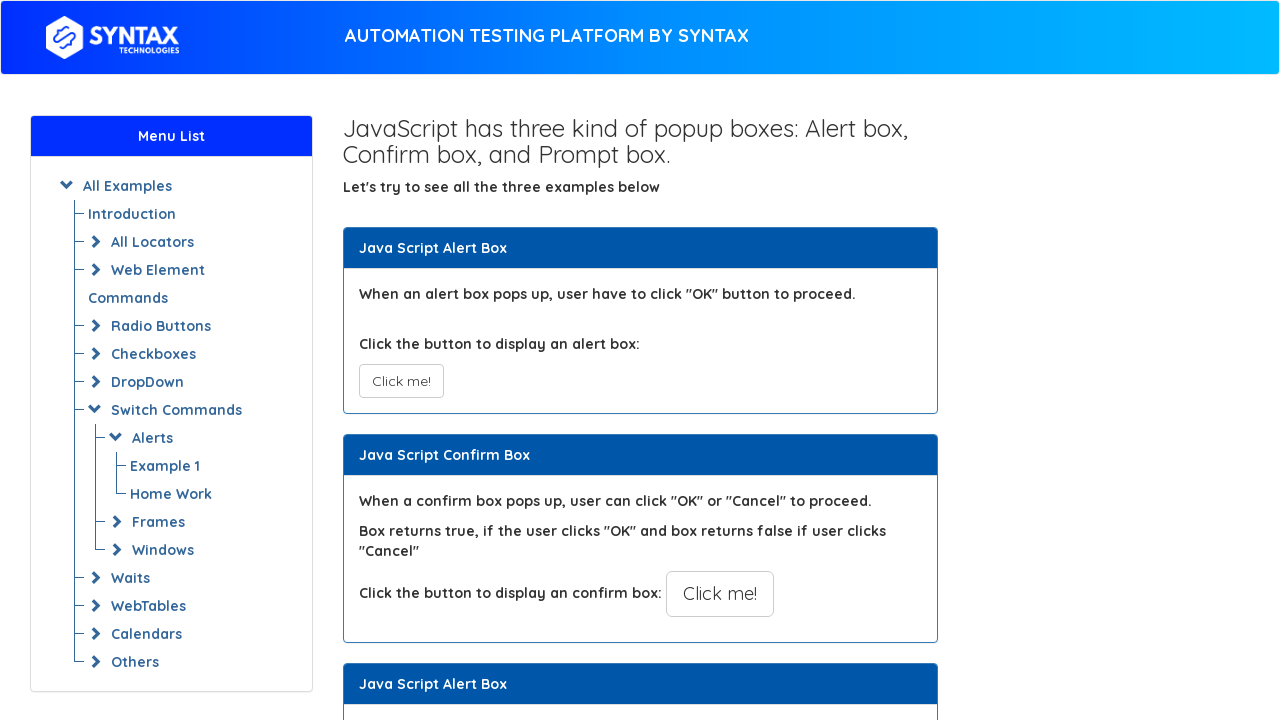

Clicked button to trigger simple alert at (401, 381) on xpath=//button[@onclick='myAlertFunction()']
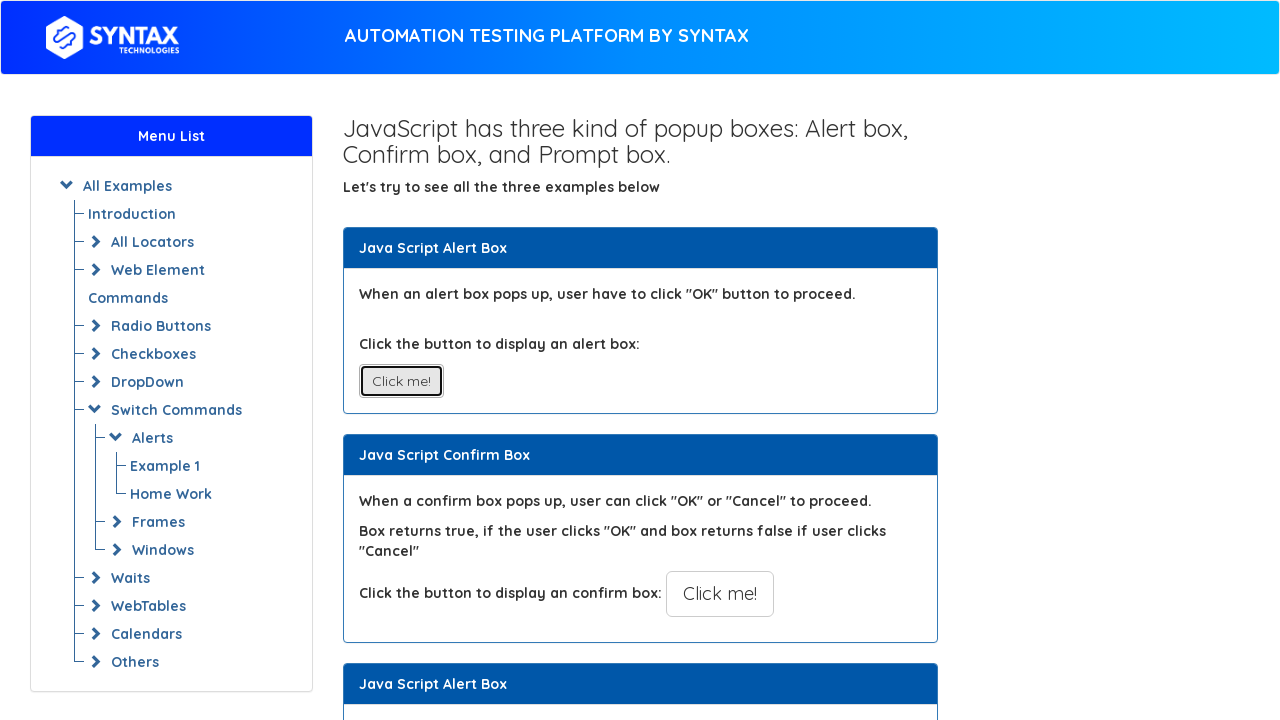

Set up handler to accept the simple alert
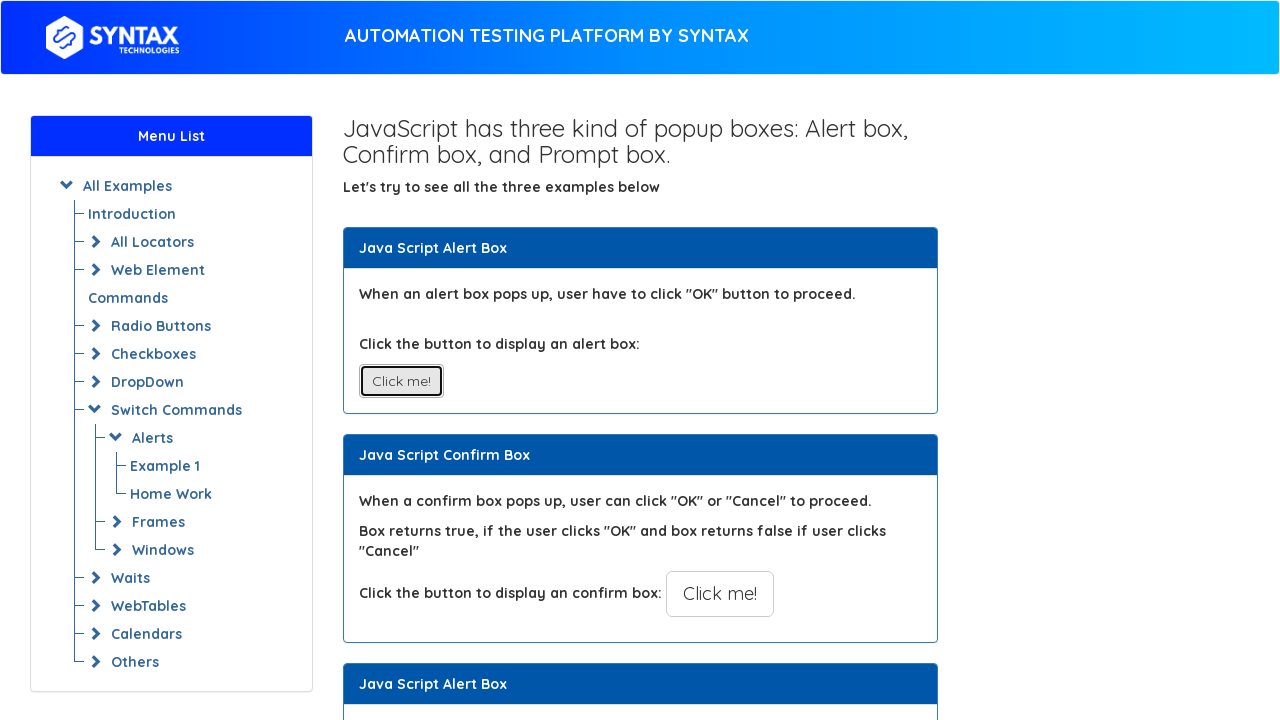

Clicked button to trigger confirmation alert at (720, 594) on xpath=//button[@onclick='myConfirmFunction()']
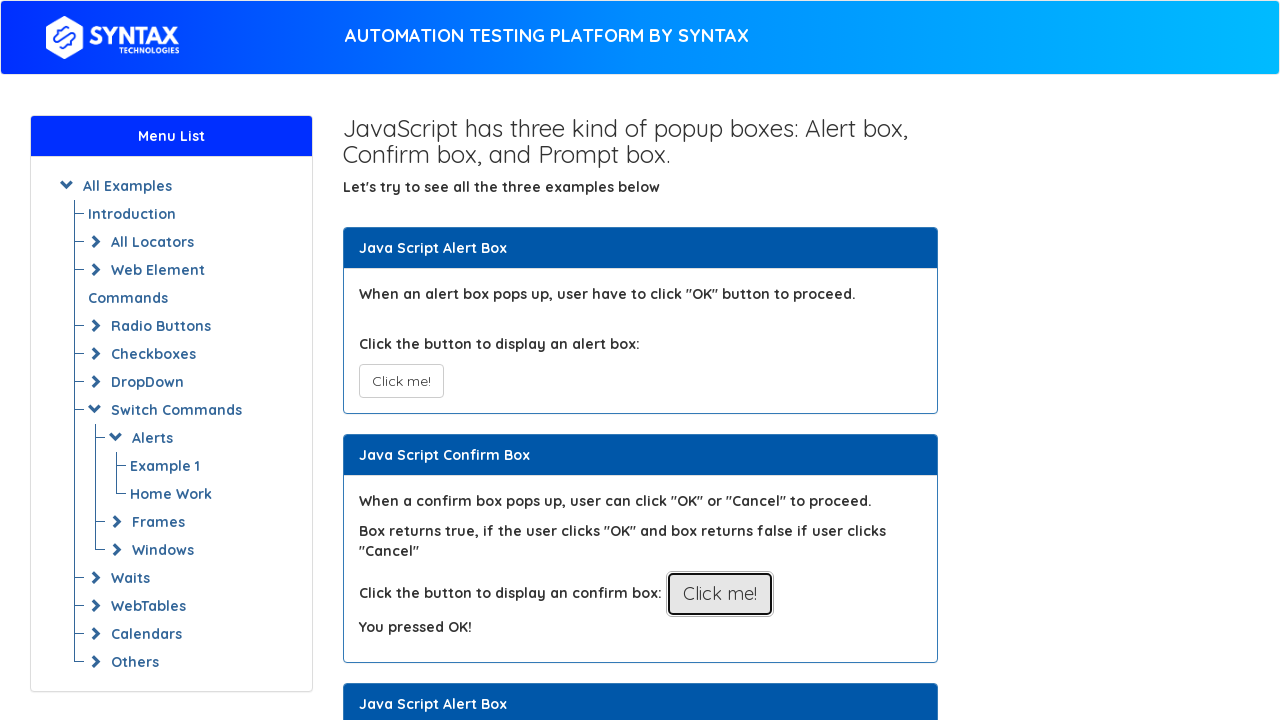

Set up handler to dismiss the confirmation alert
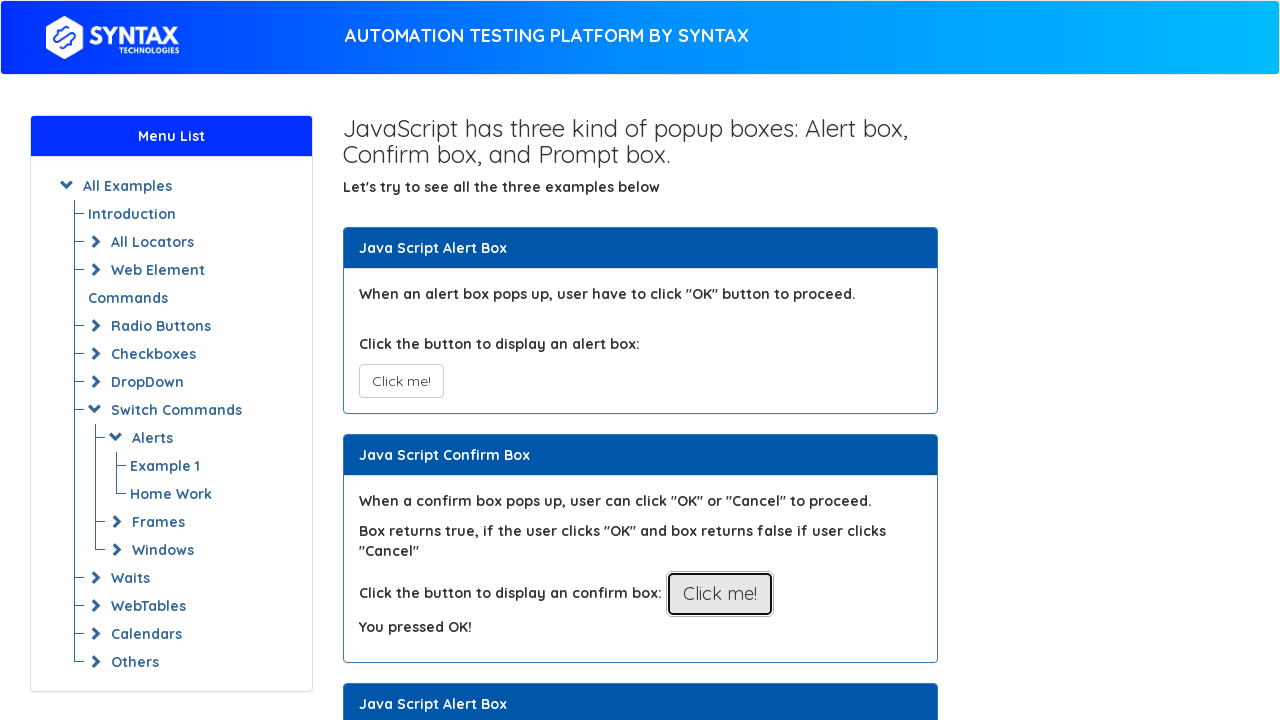

Clicked button to trigger prompt alert at (714, 360) on xpath=//button[@onclick='myPromptFunction()']
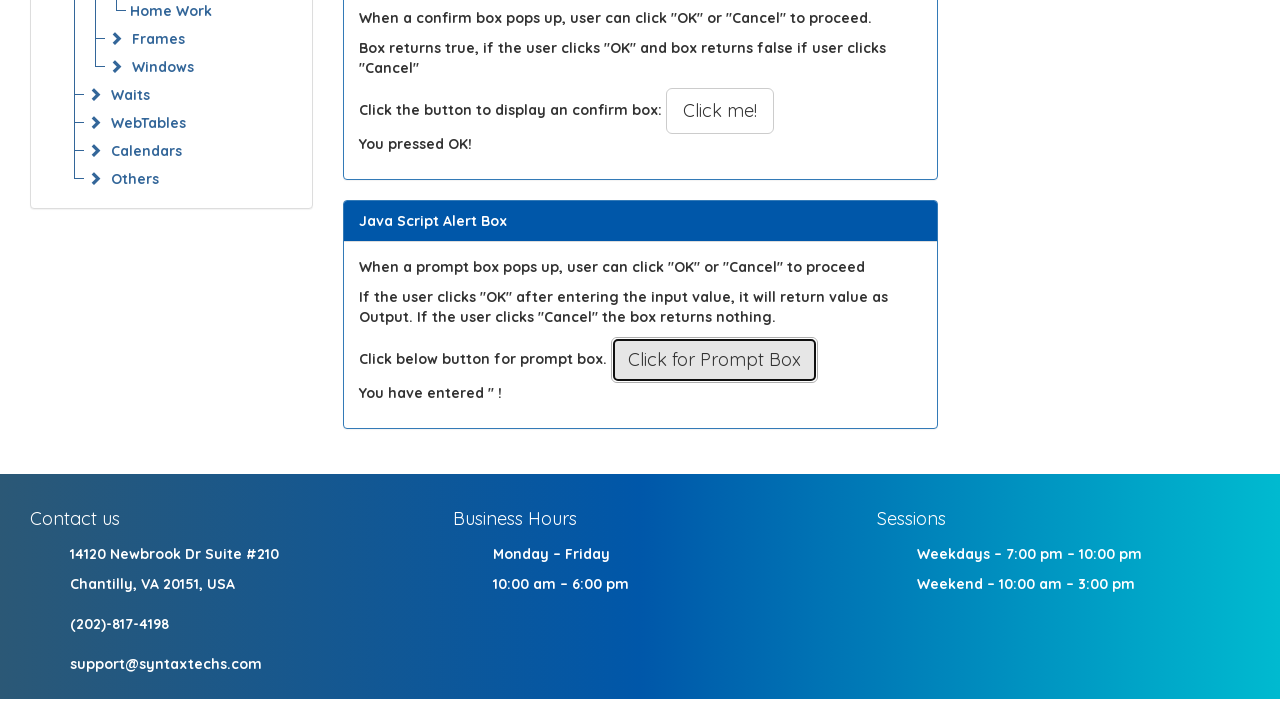

Set up handler to enter 'abc' text and accept the prompt alert
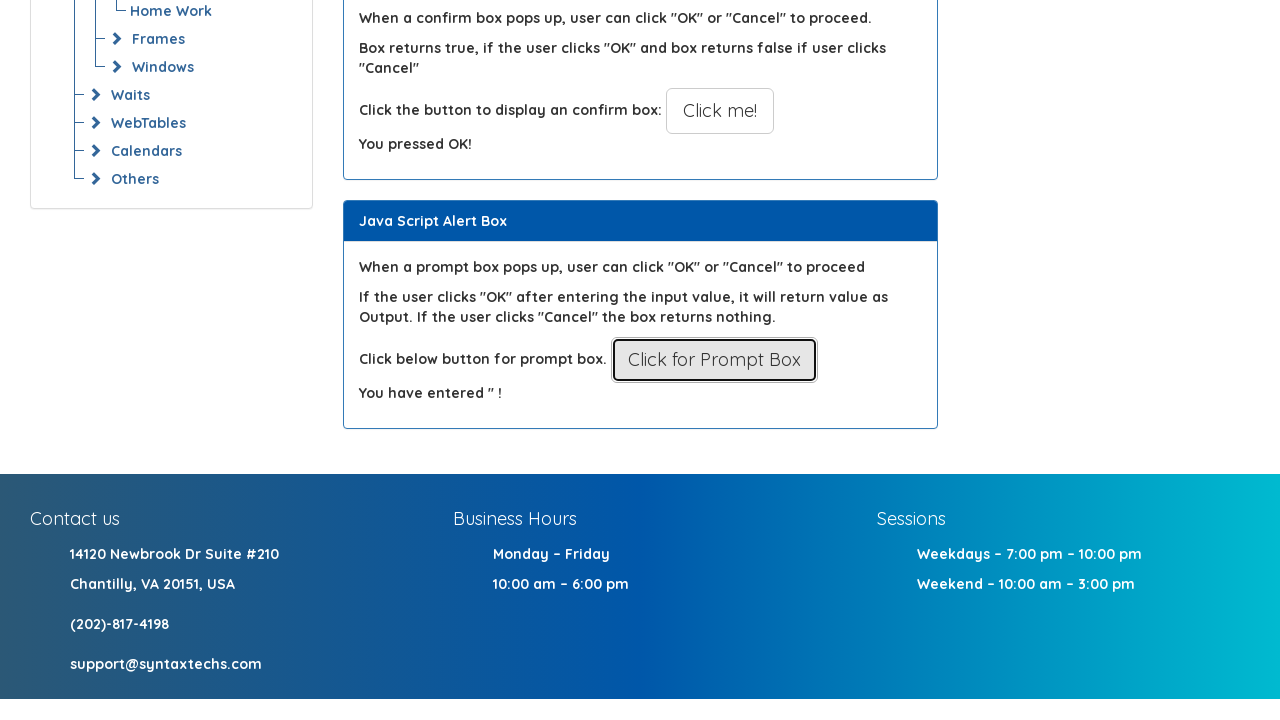

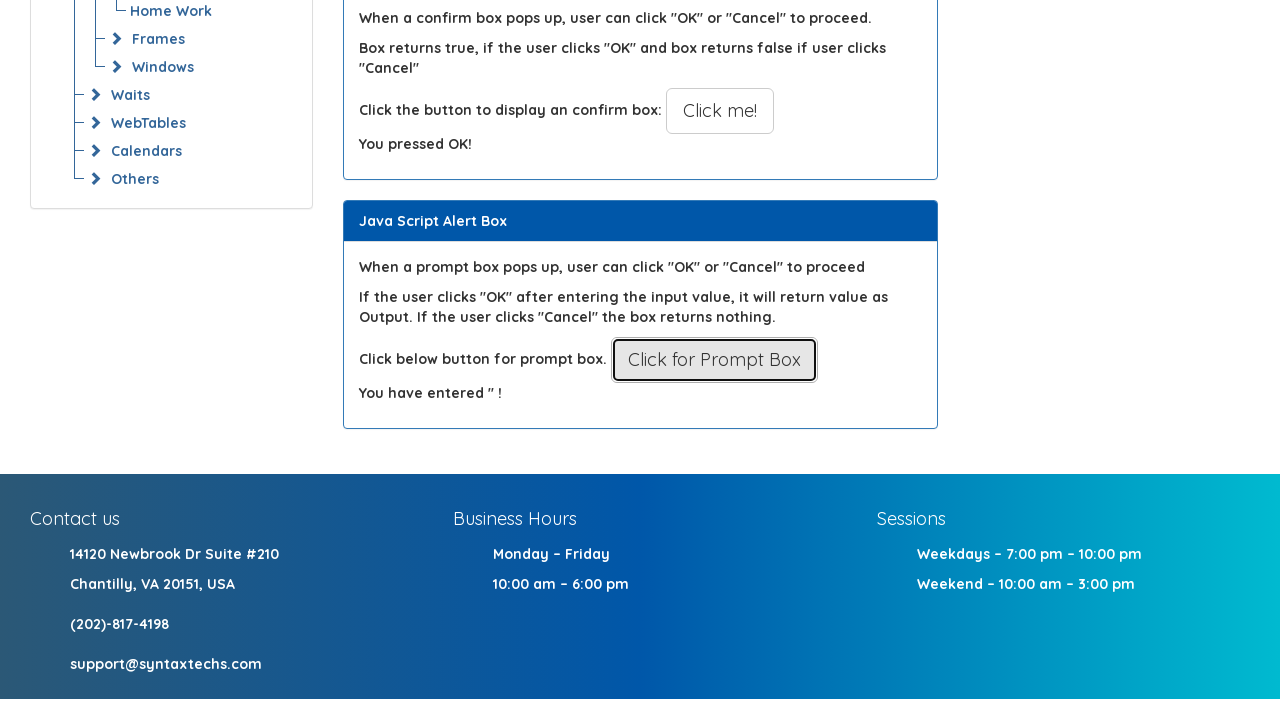